Verifies that the profile image is displayed on the page

Starting URL: https://nickbarrie.github.io/about-me/

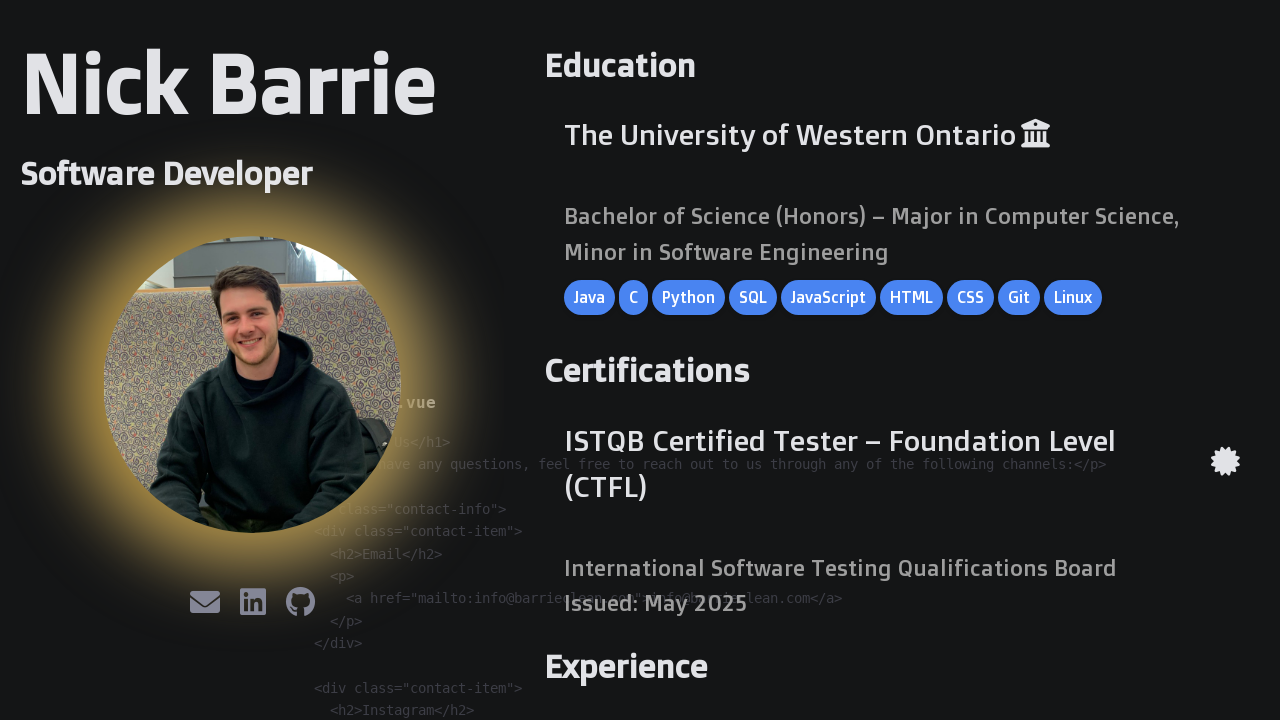

Navigated to profile page
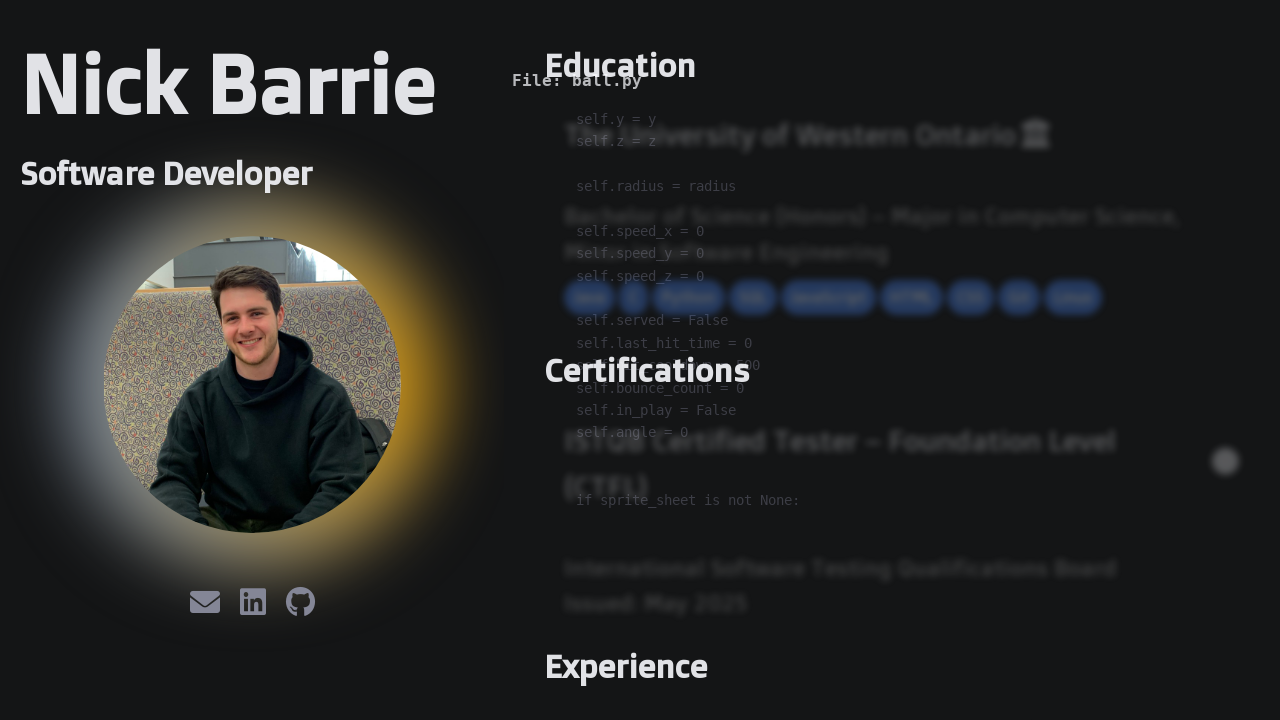

Located profile image element
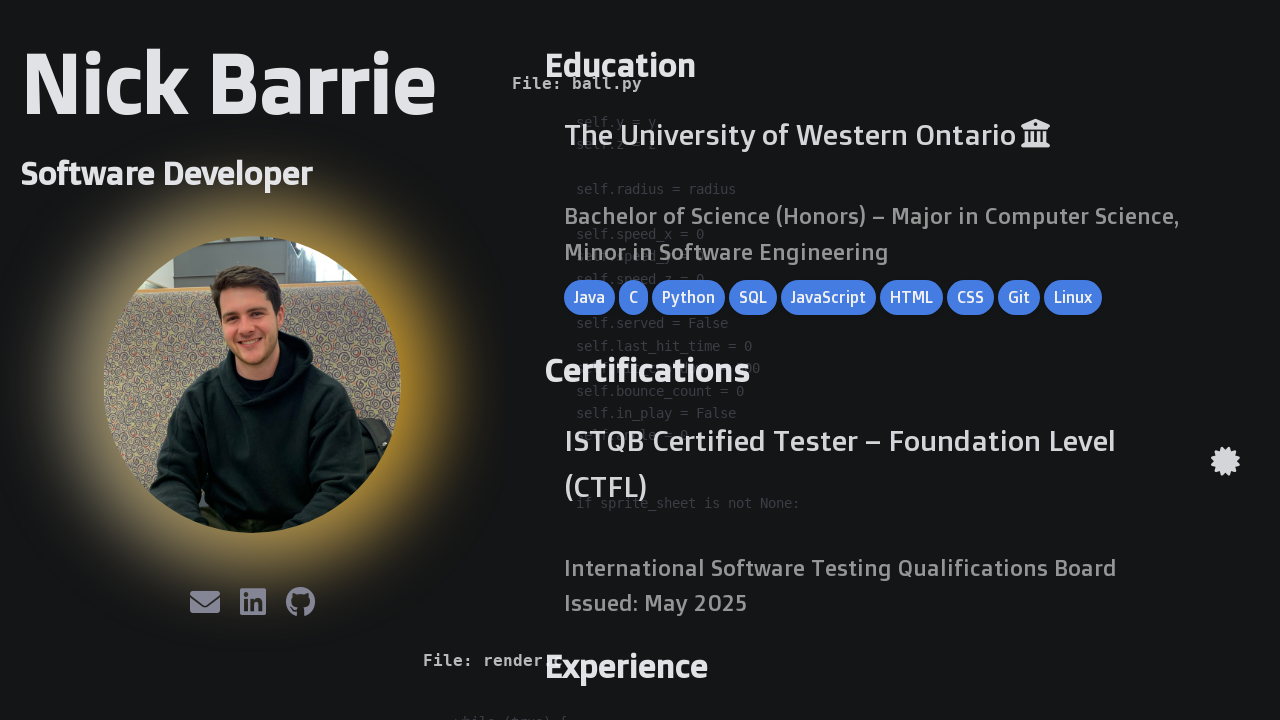

Verified that profile image is displayed on the page
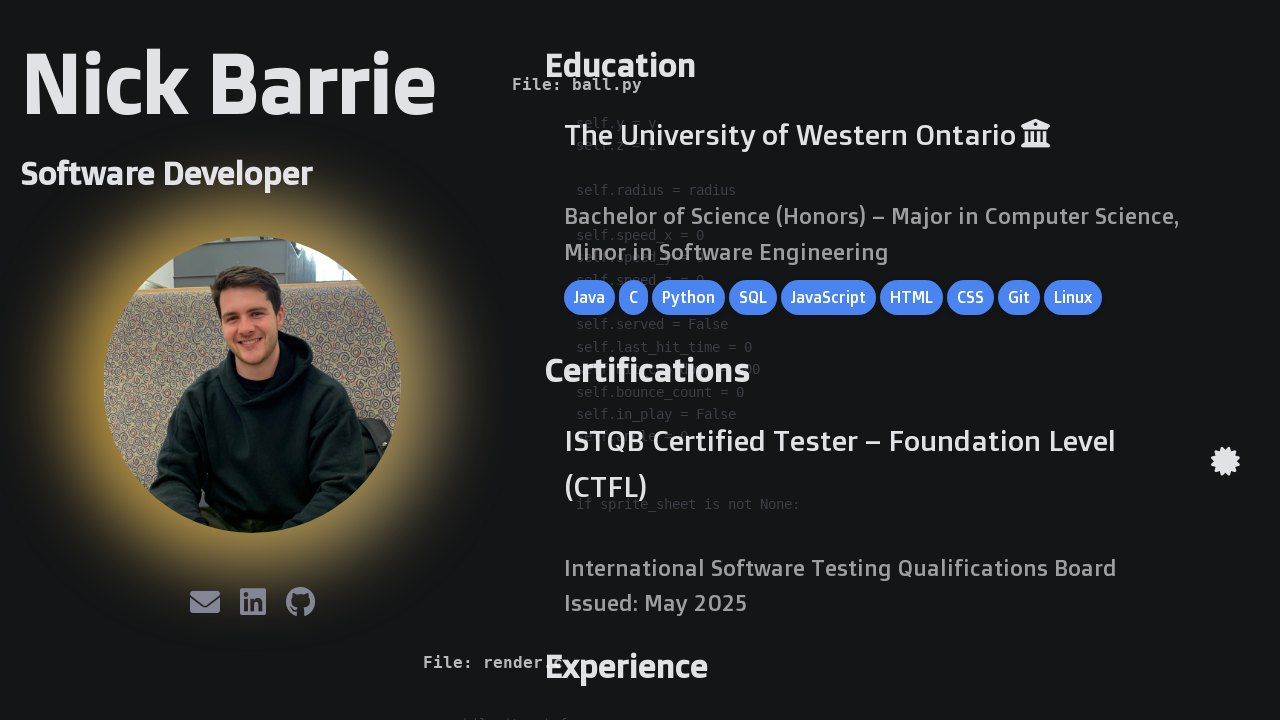

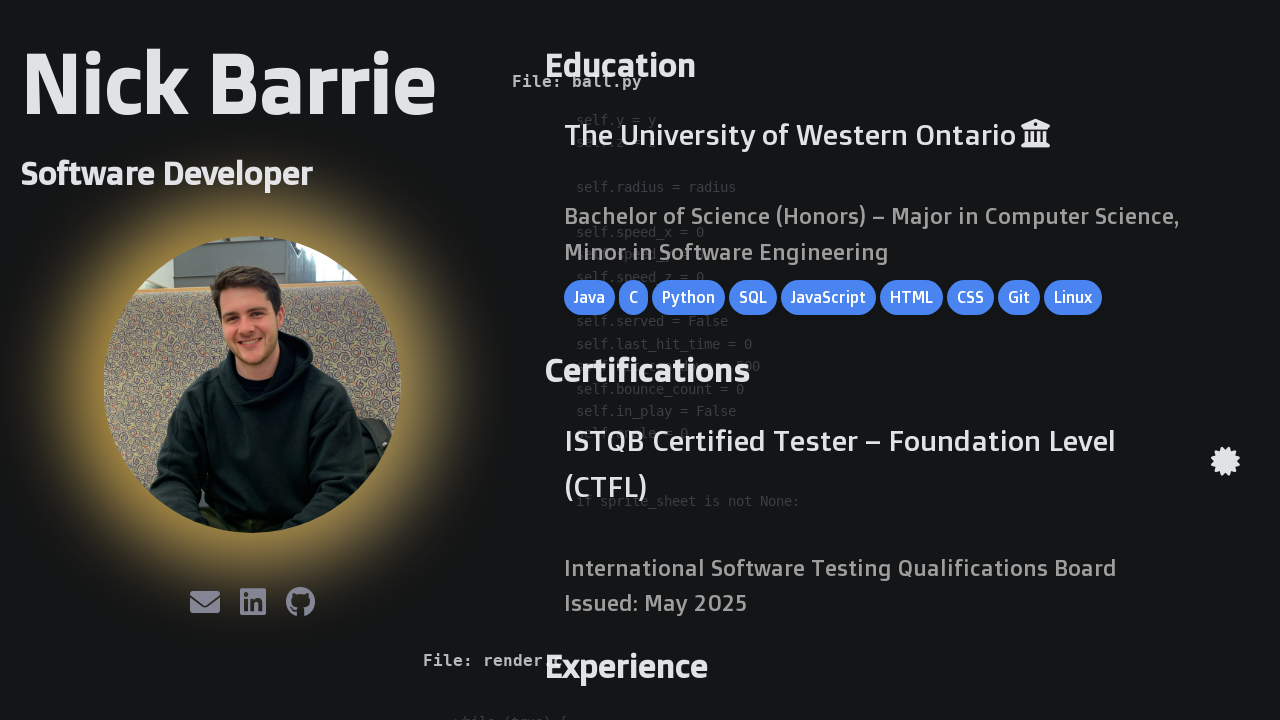